Tests navigation from login page to registration form by clicking Sign Up button and verifying the redirect

Starting URL: https://trade.mangotrade.com/en/login

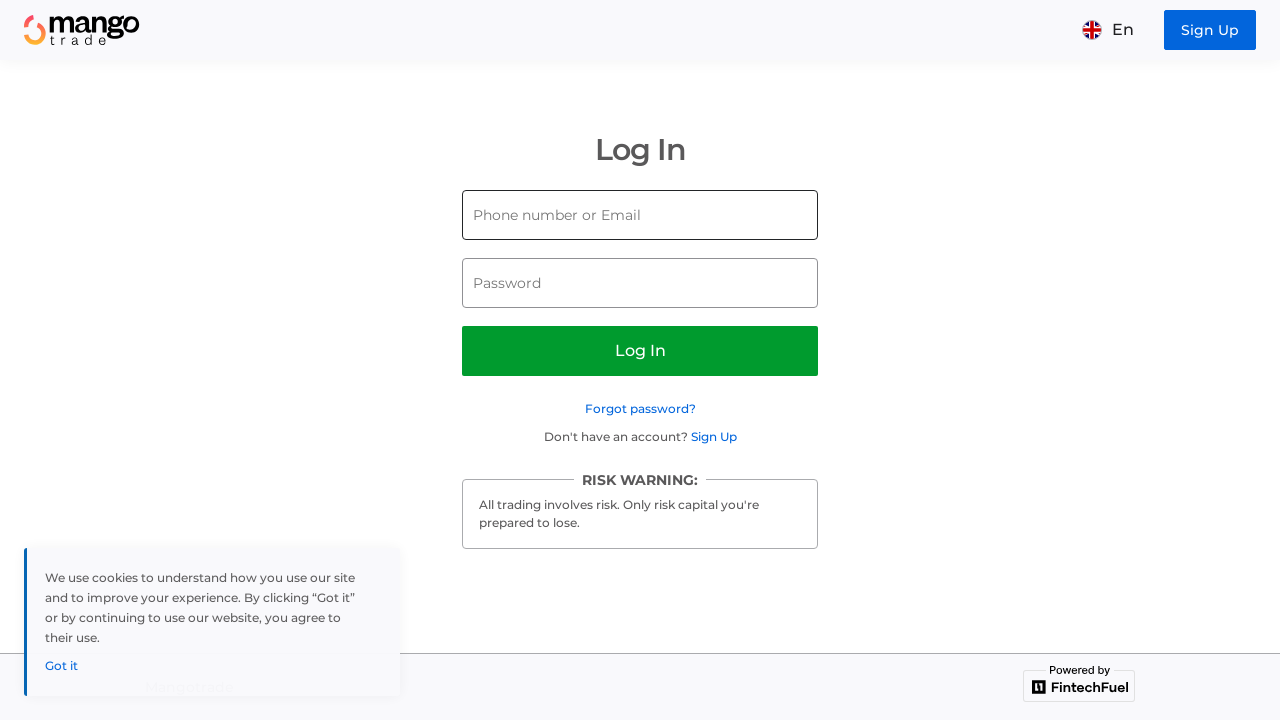

Clicked Sign Up button to navigate to registration form at (1210, 30) on [data-test-id=header-register-button]
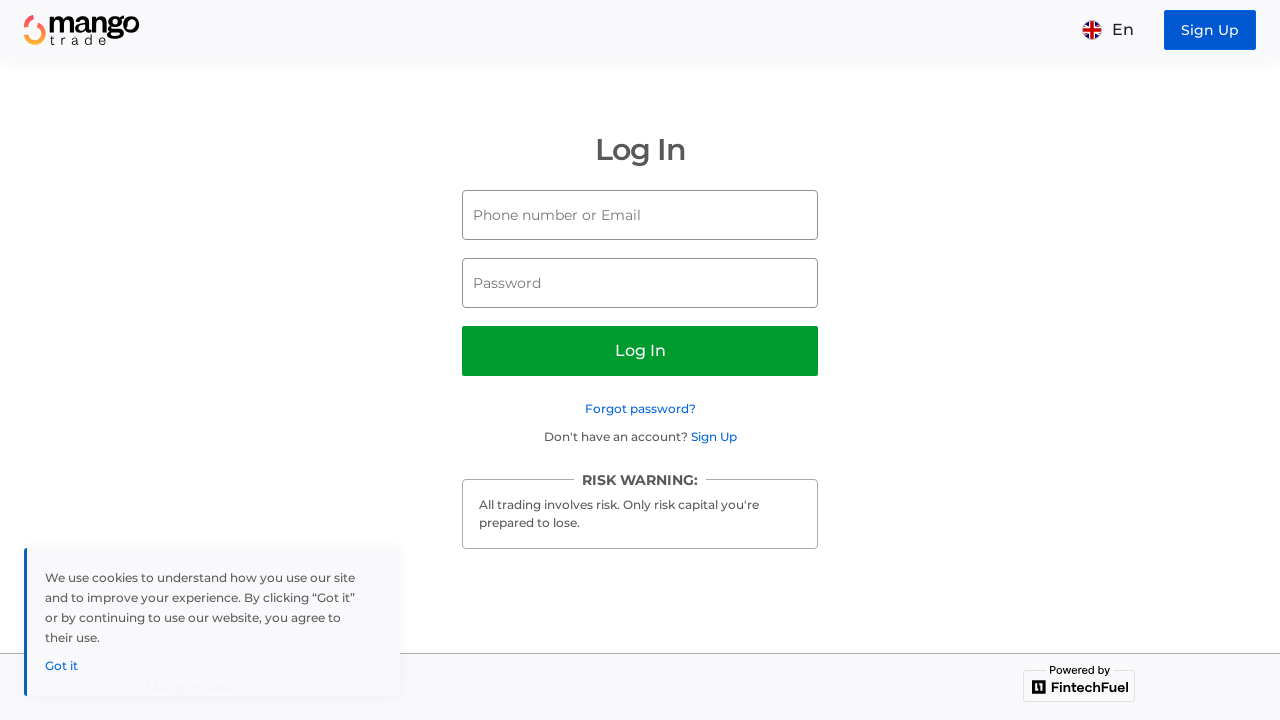

Verified registration form header displays 'Sign Up'
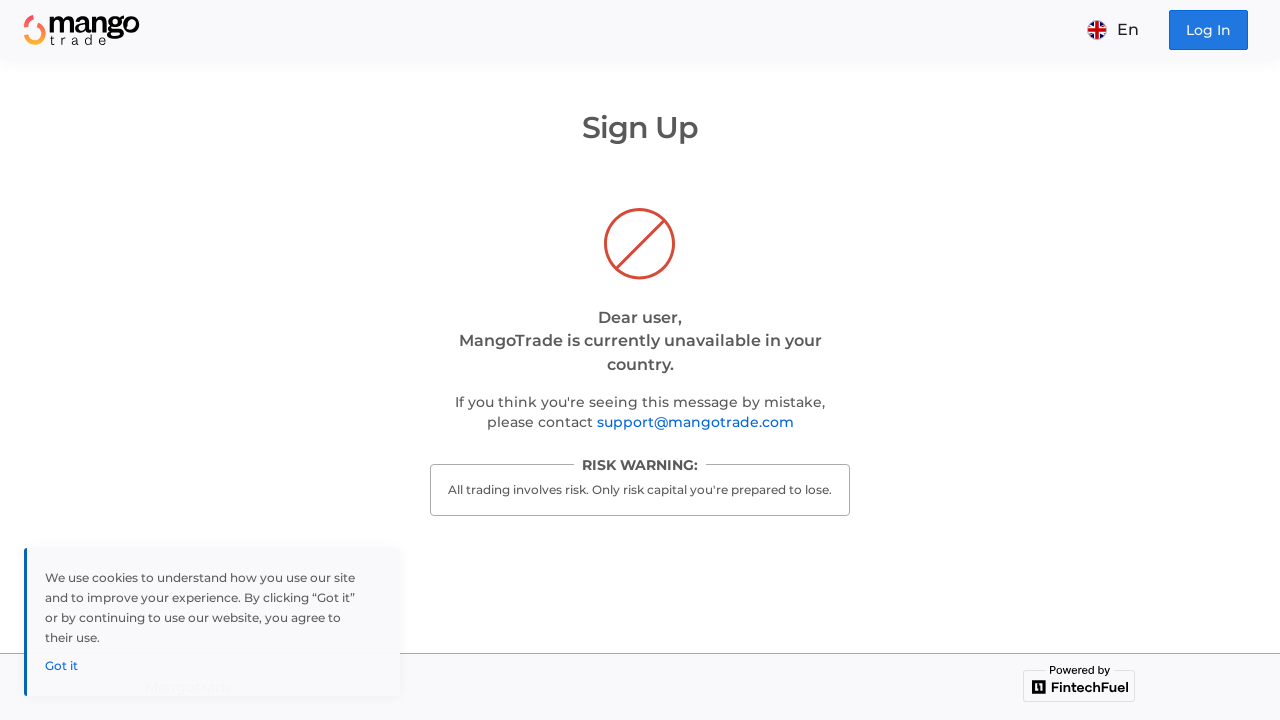

Verified redirect to registration page URL (https://trade.mangotrade.com/en/register)
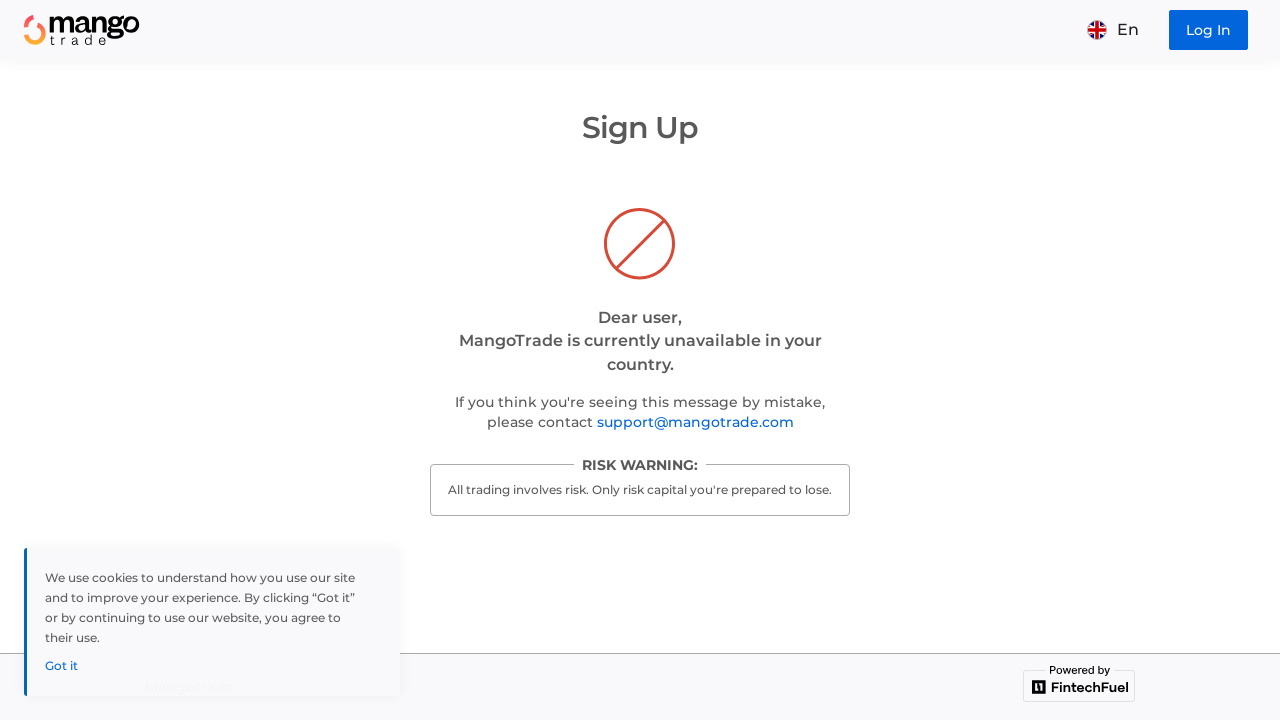

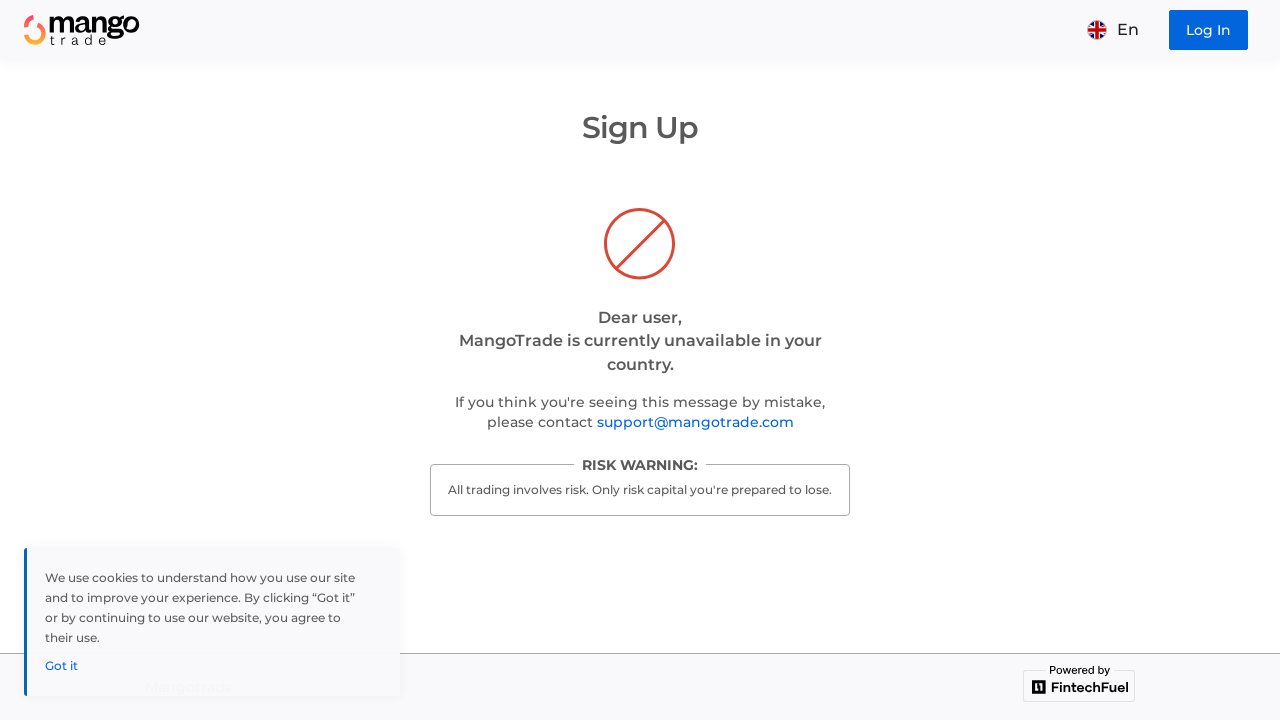